Tests history traversal by navigating to a page then traversing back one step in history.

Starting URL: https://www.selenium.dev/selenium/web/bidi/logEntryAdded.html

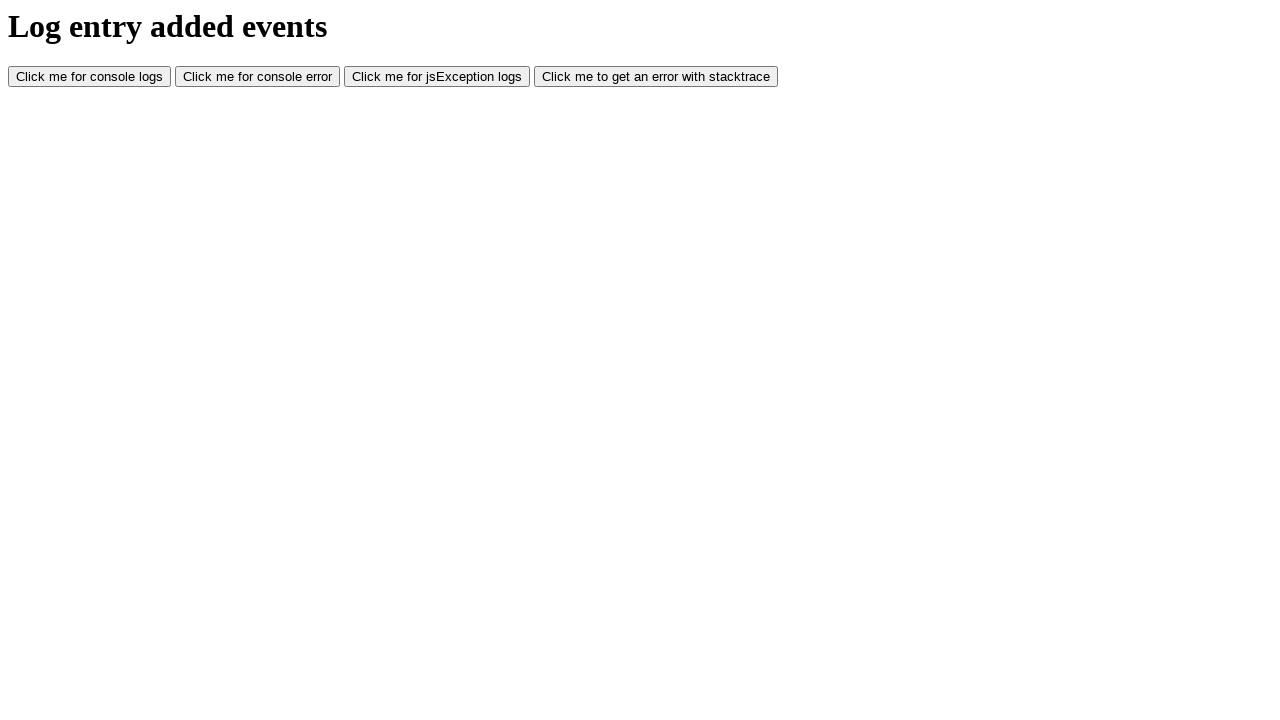

Waited for page to fully load
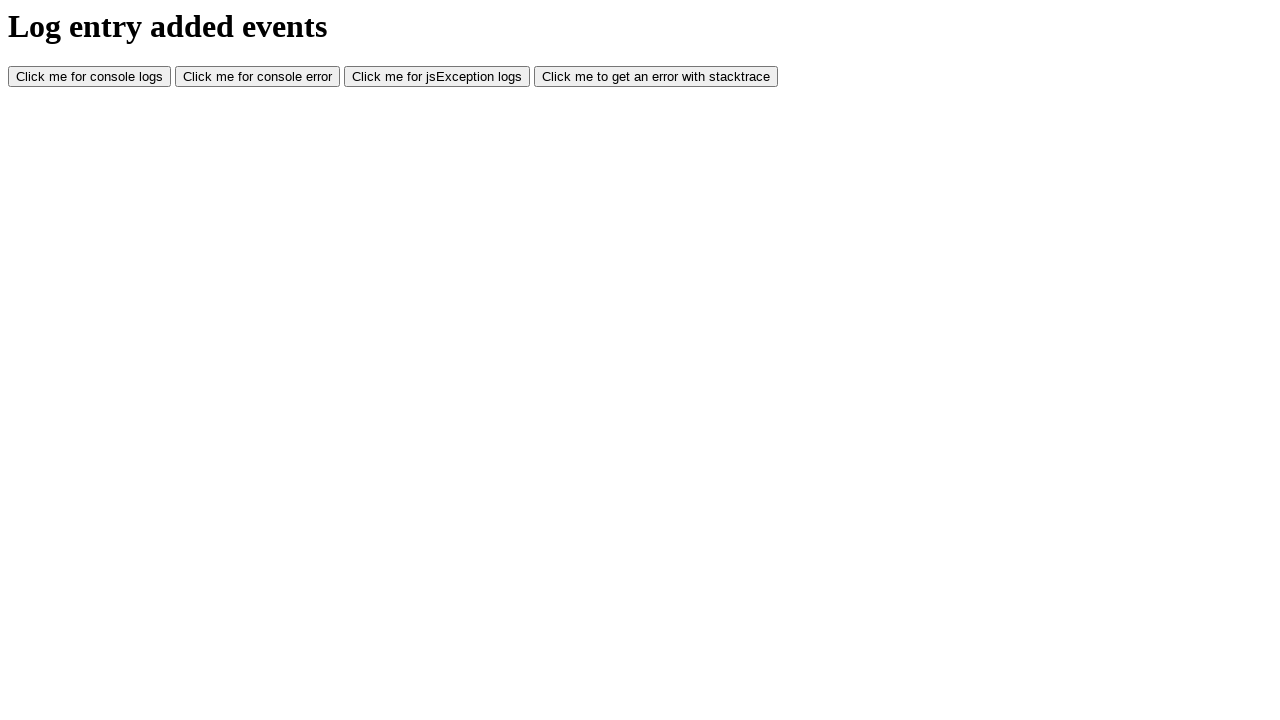

Navigated back one step in history
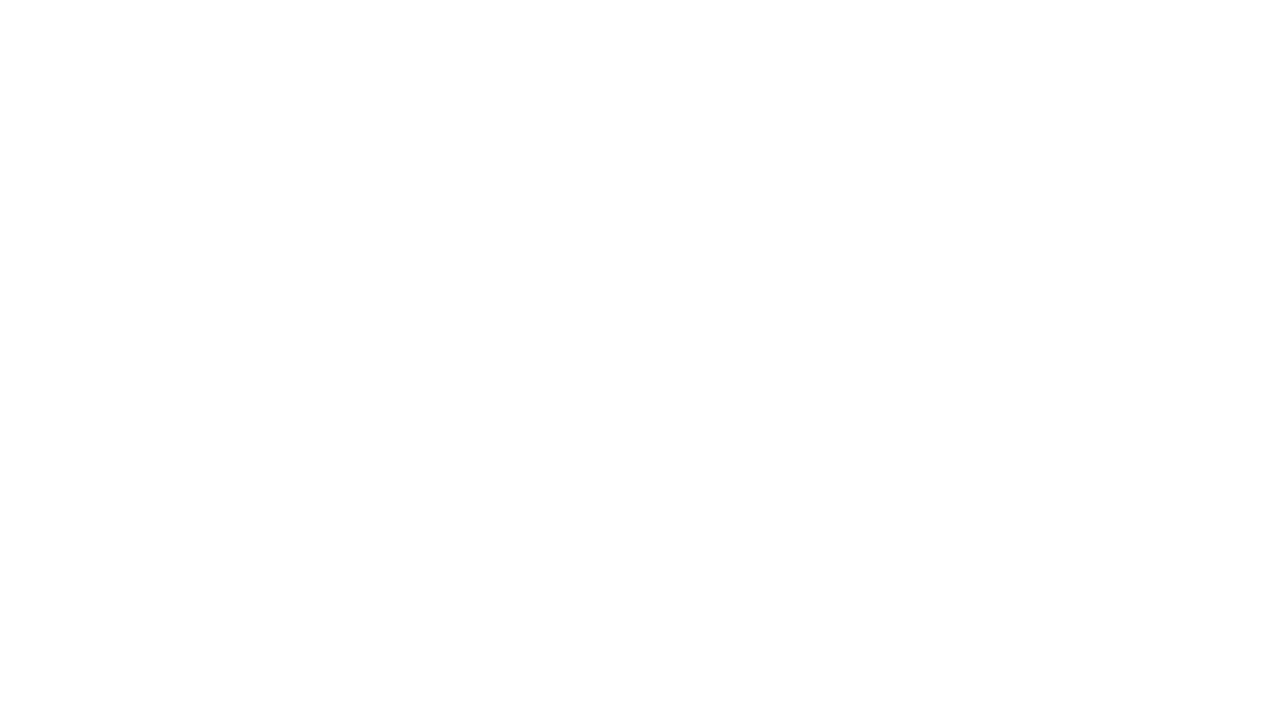

Verified URL is about:blank
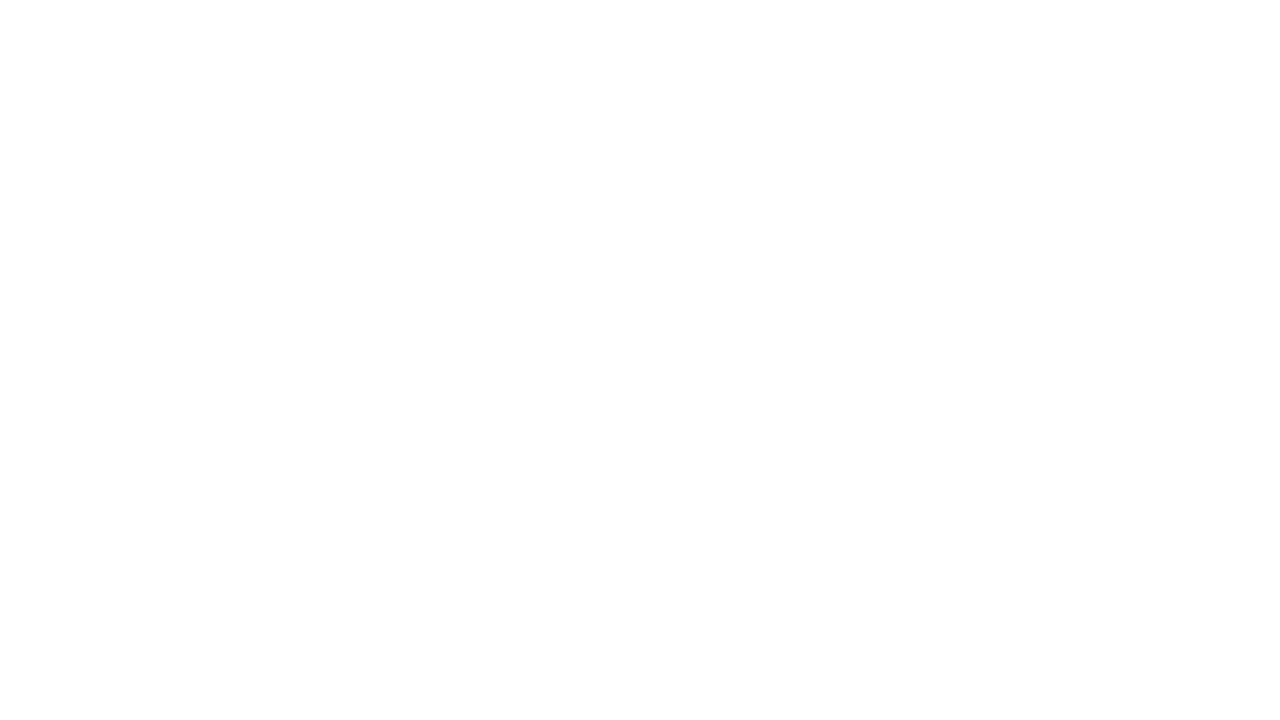

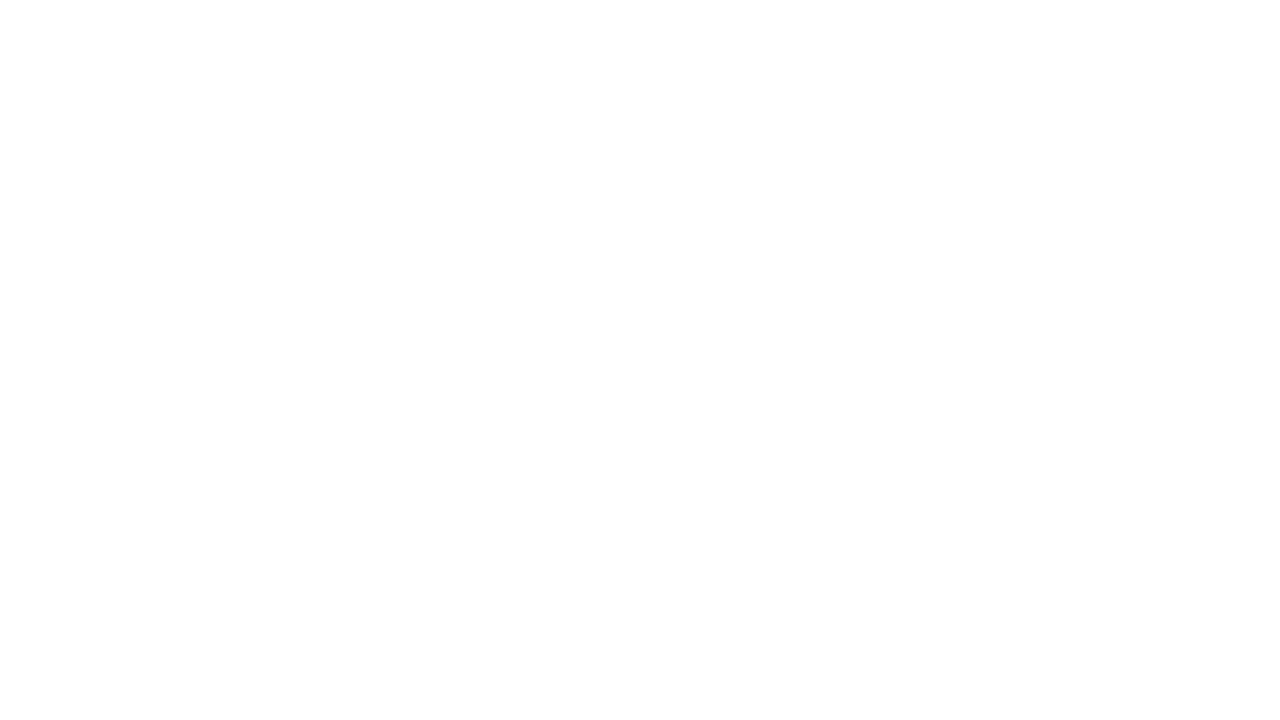